Tests the hide/show functionality on a practice automation page by clicking the hide button, scrolling down, and verifying the hidden text field's value can still be accessed.

Starting URL: https://rahulshettyacademy.com/AutomationPractice/

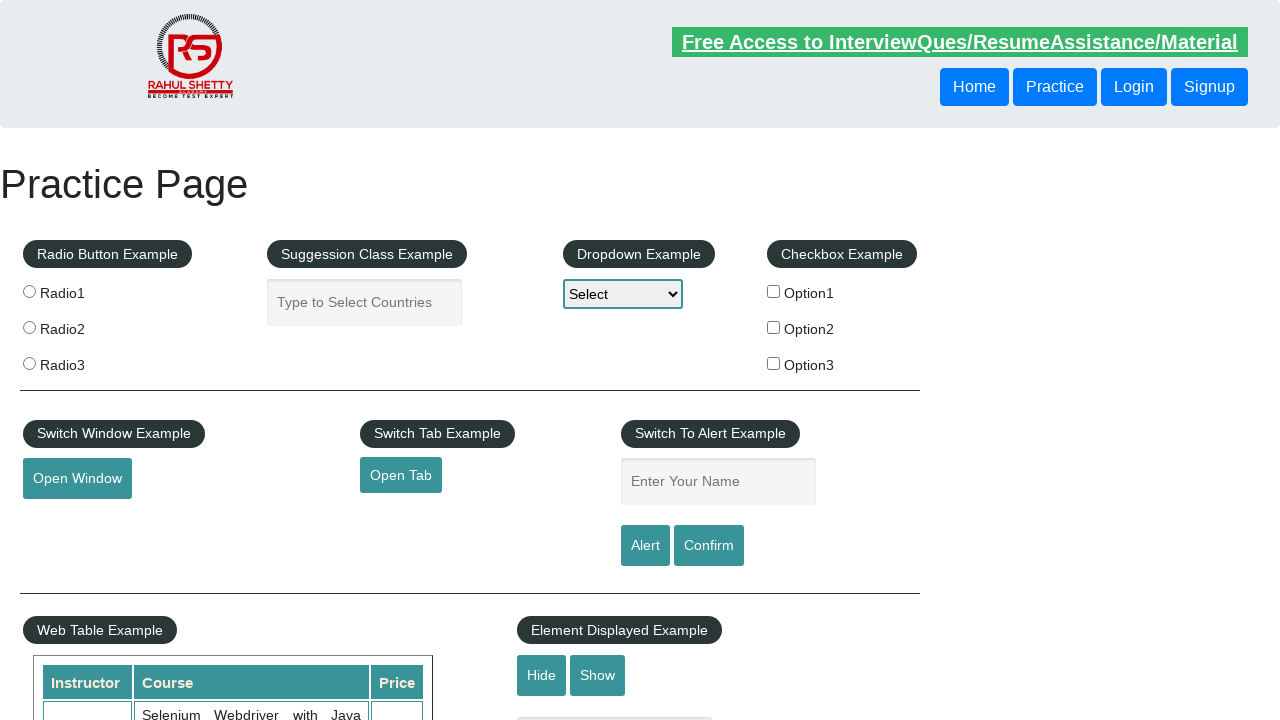

Navigated to AutomationPractice page
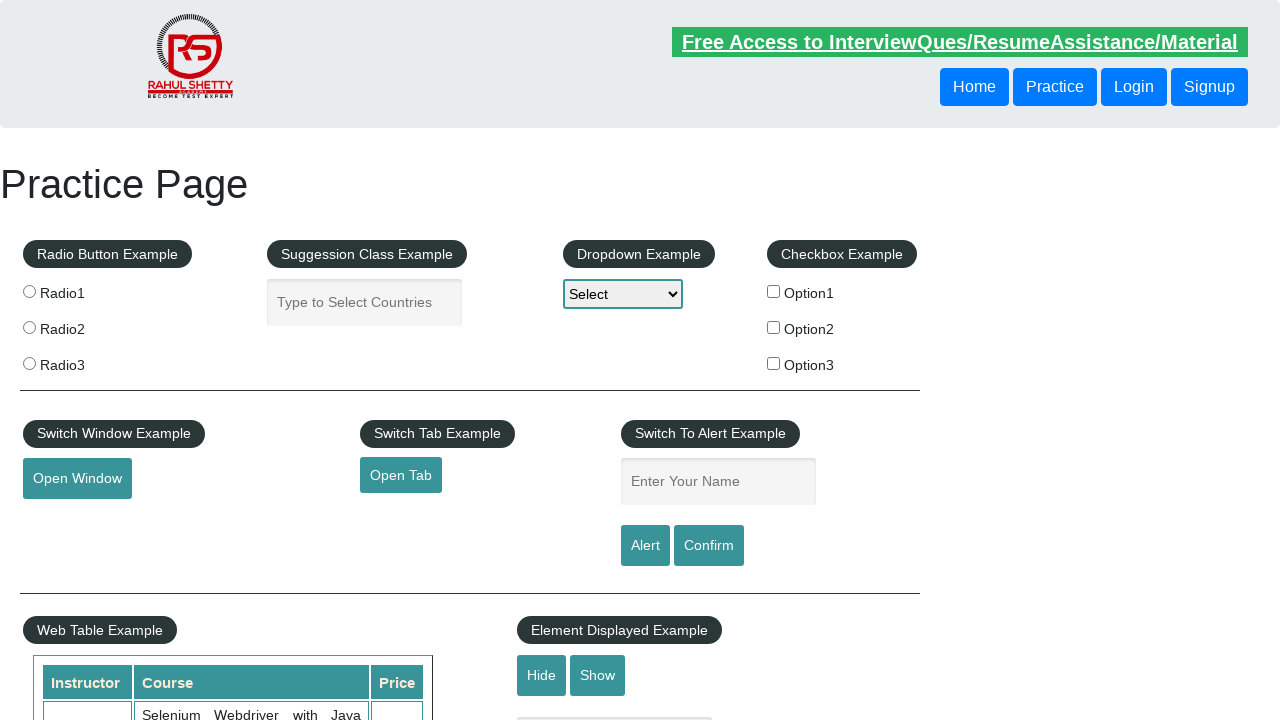

Clicked the hide textbox button at (542, 675) on #hide-textbox
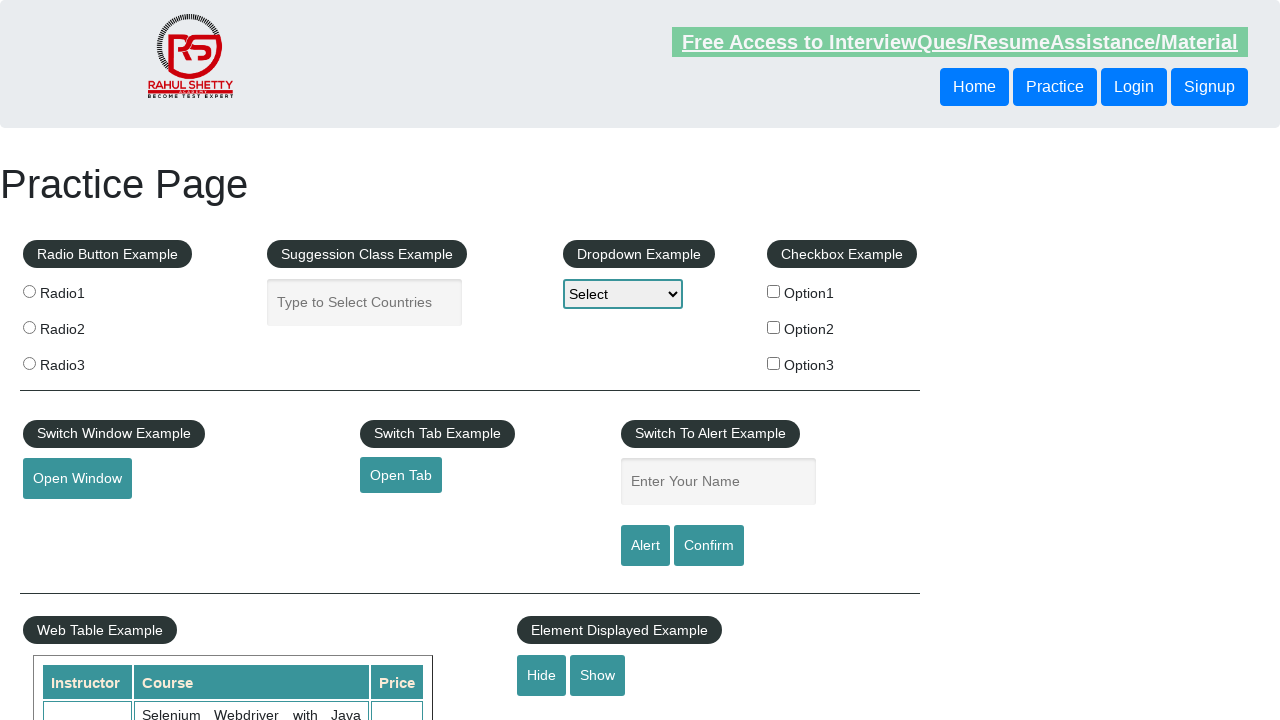

Scrolled down the page by 1000 pixels
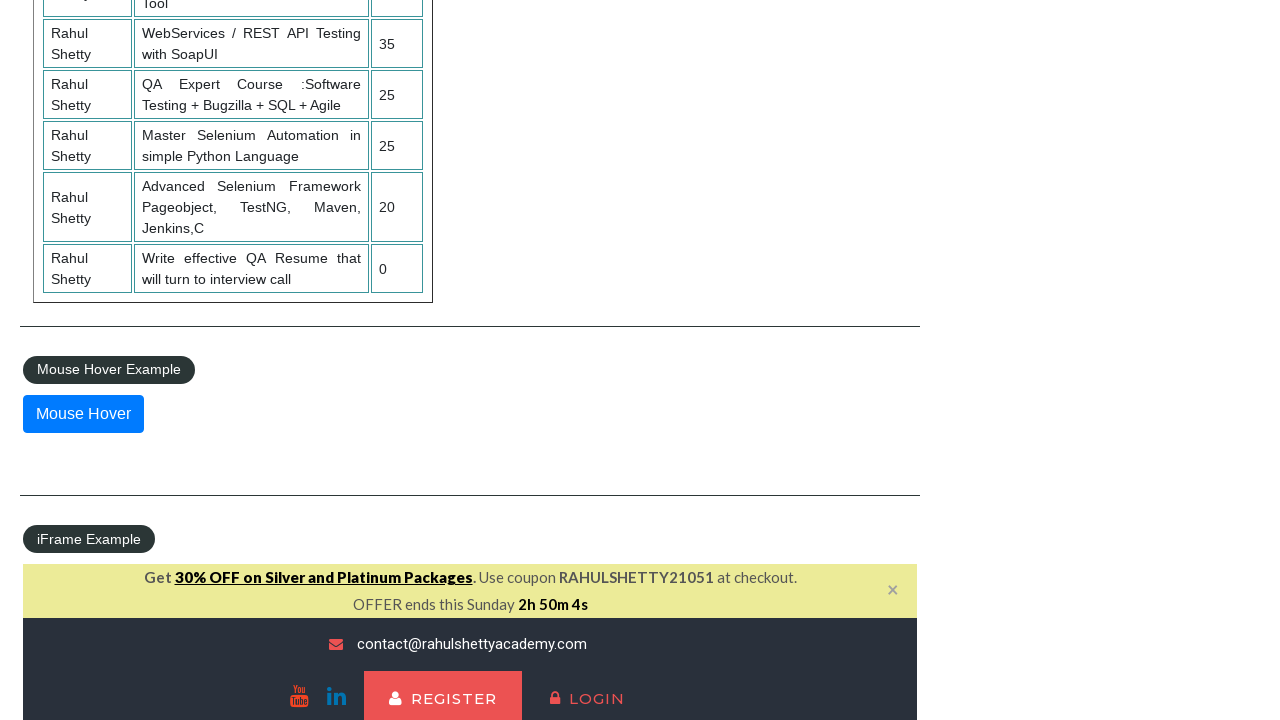

Retrieved value from hidden text field: 
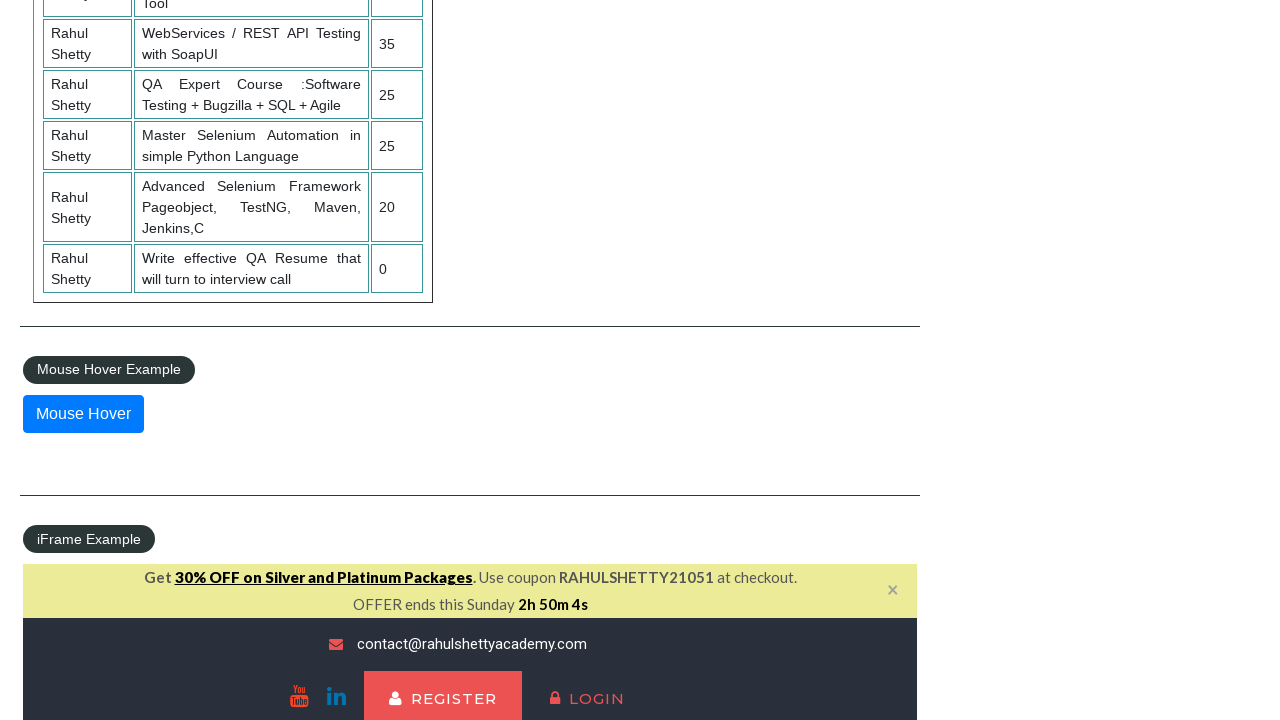

Printed the hidden field value to console
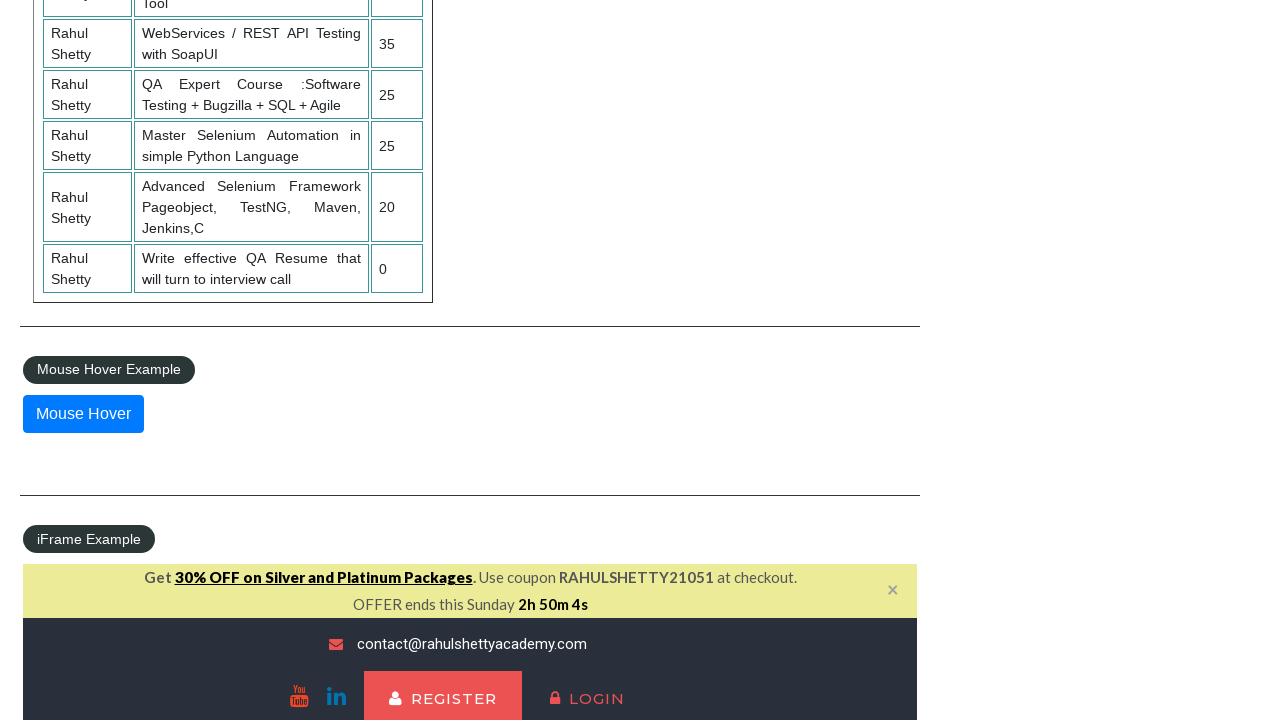

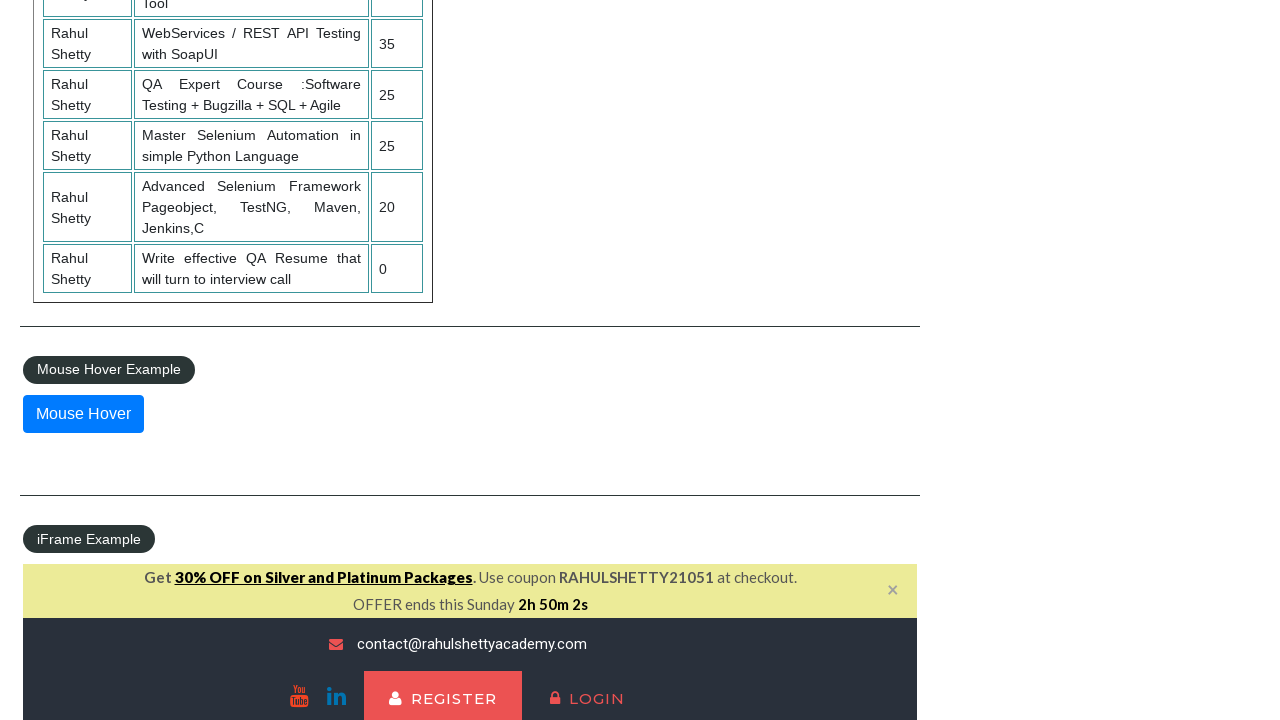